Tests the Apple store locator by searching for a specific location

Starting URL: https://www.apple.com/retail/

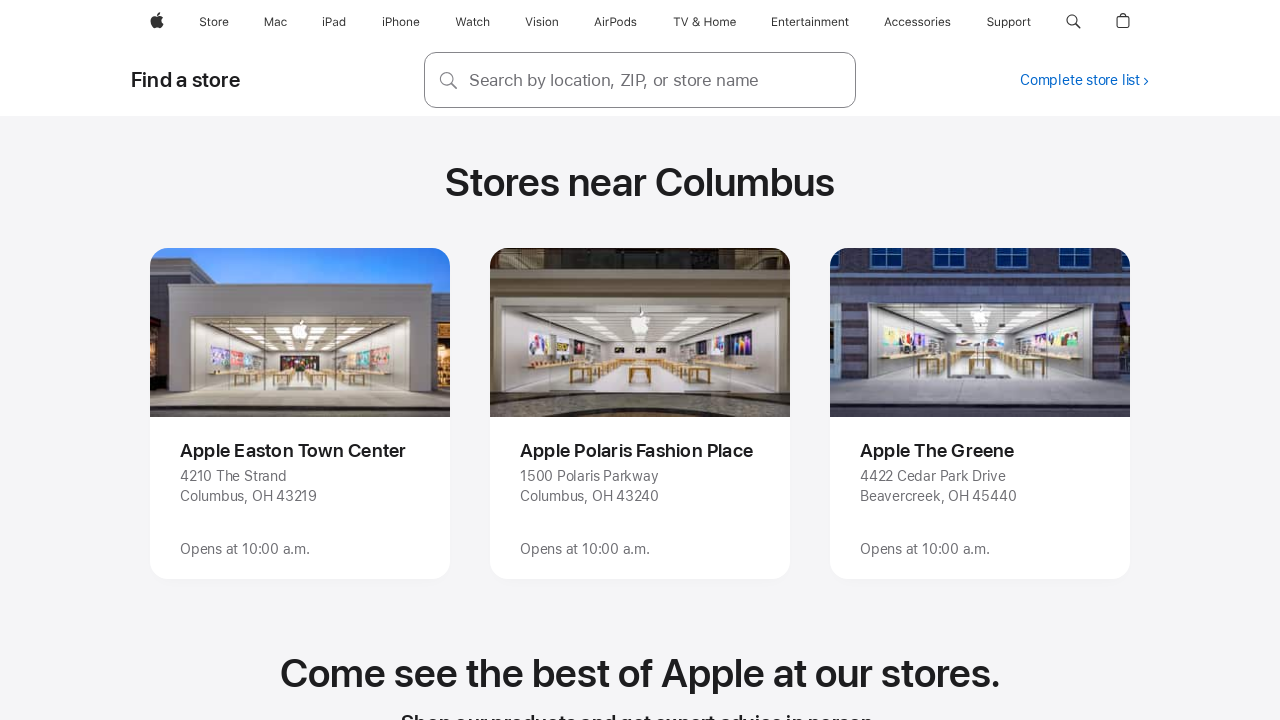

Waited for Apple retail page to load
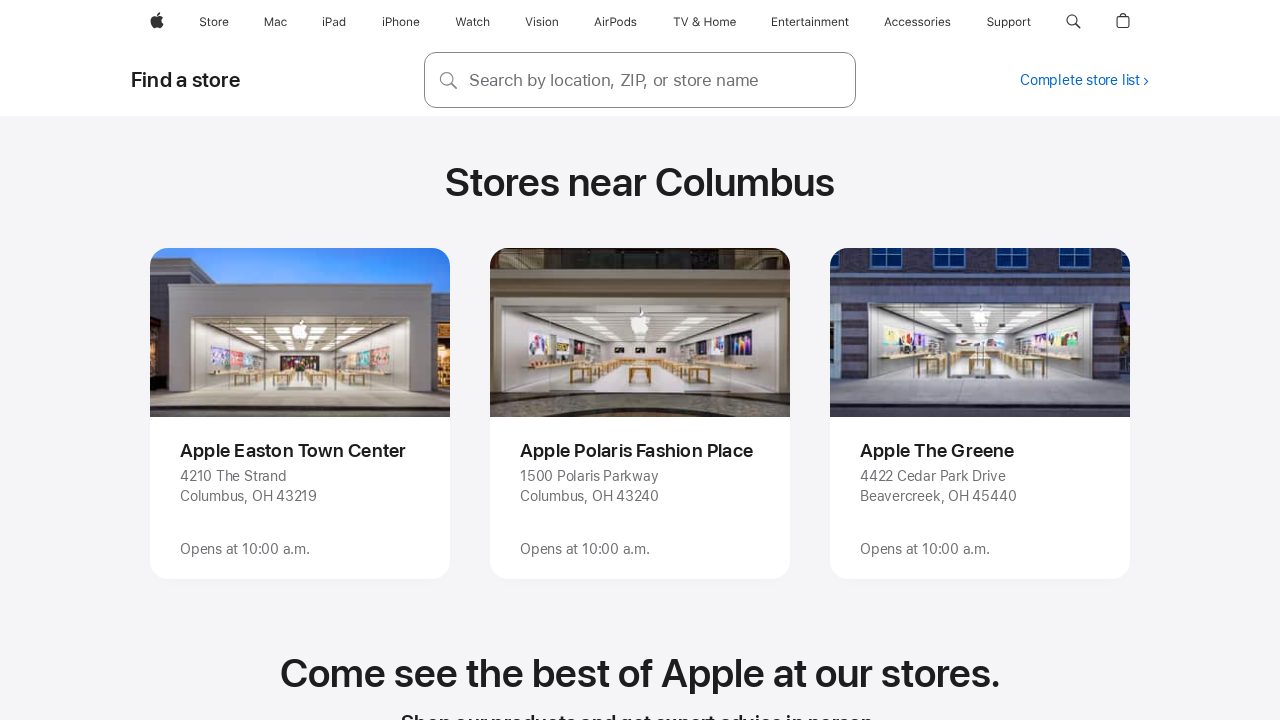

Filled store locator search field with 'warren, MI' on input[aria-label="Find a store"]
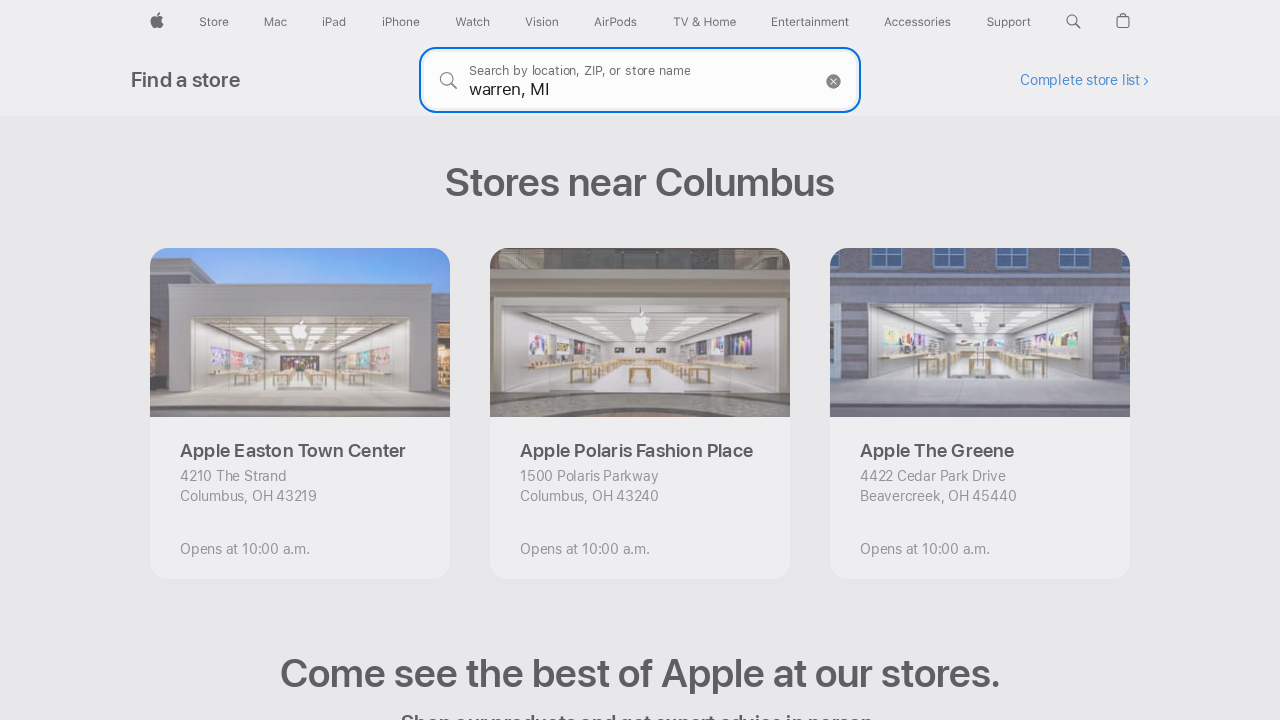

Waited for search results to load for Warren, MI location
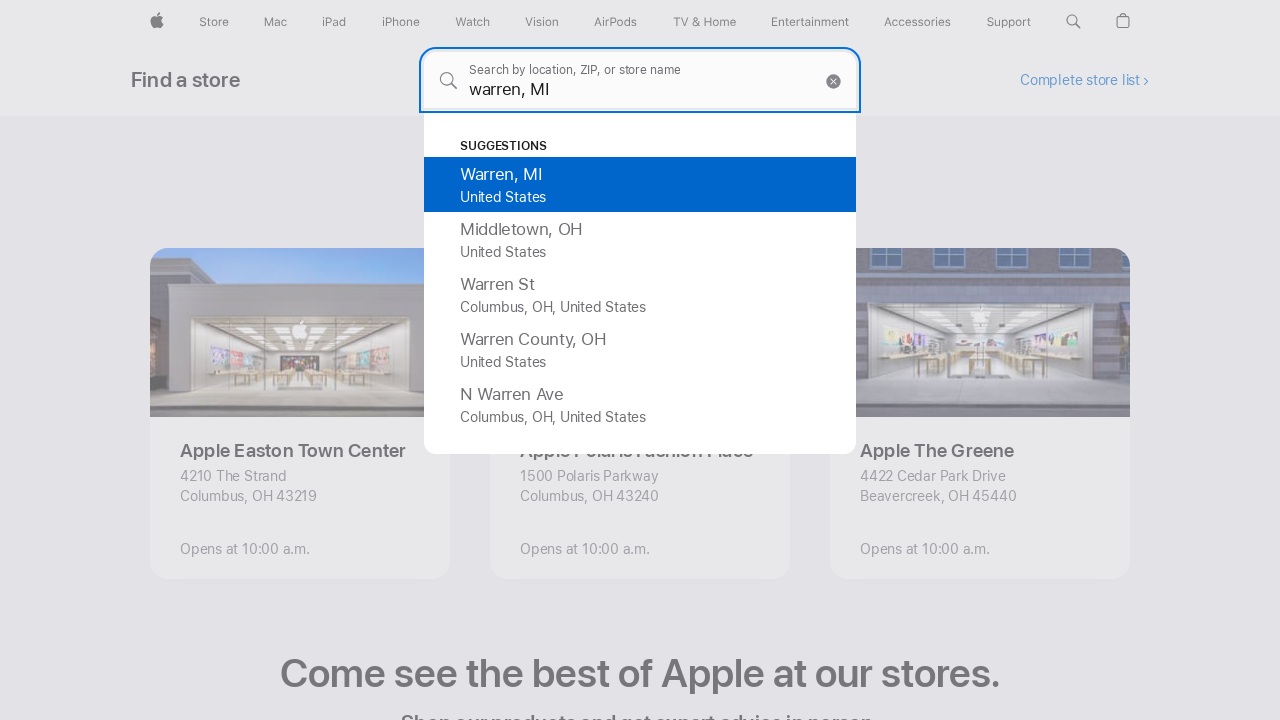

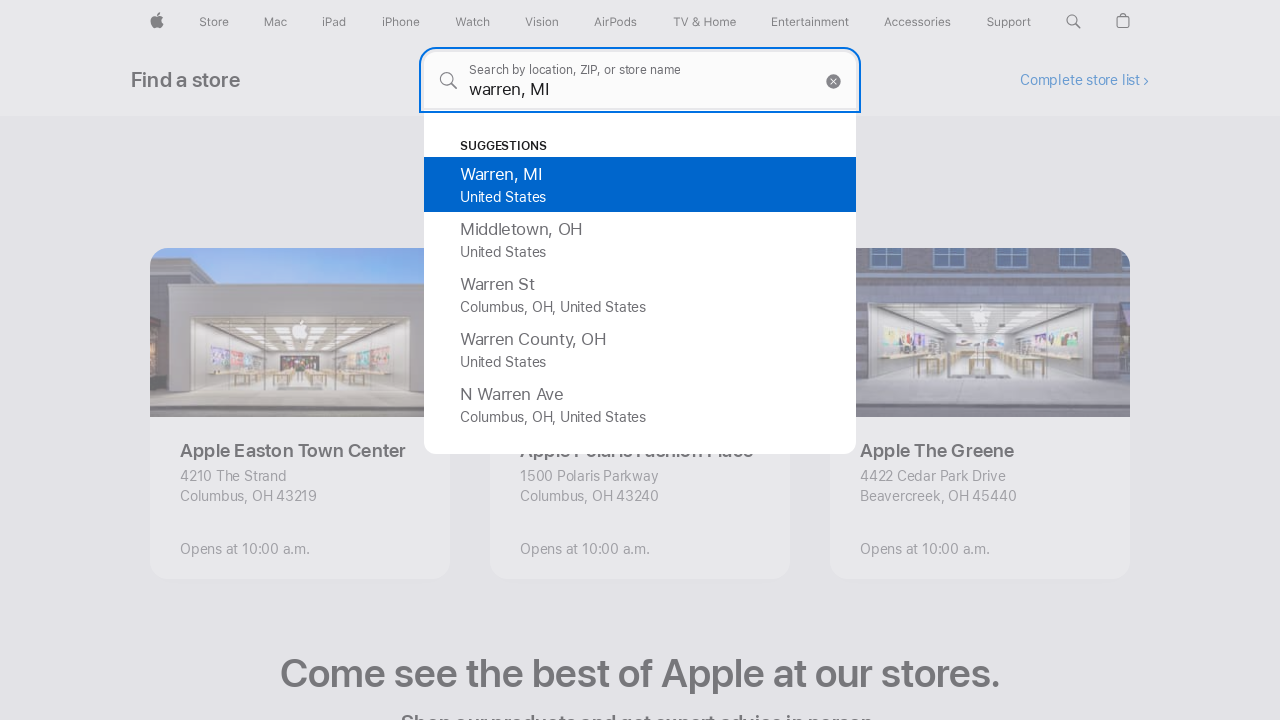